Adds a new todo item, hovers over it, and verifies the remove/destroy button becomes visible

Starting URL: https://todomvc.com/examples/typescript-angular/#/

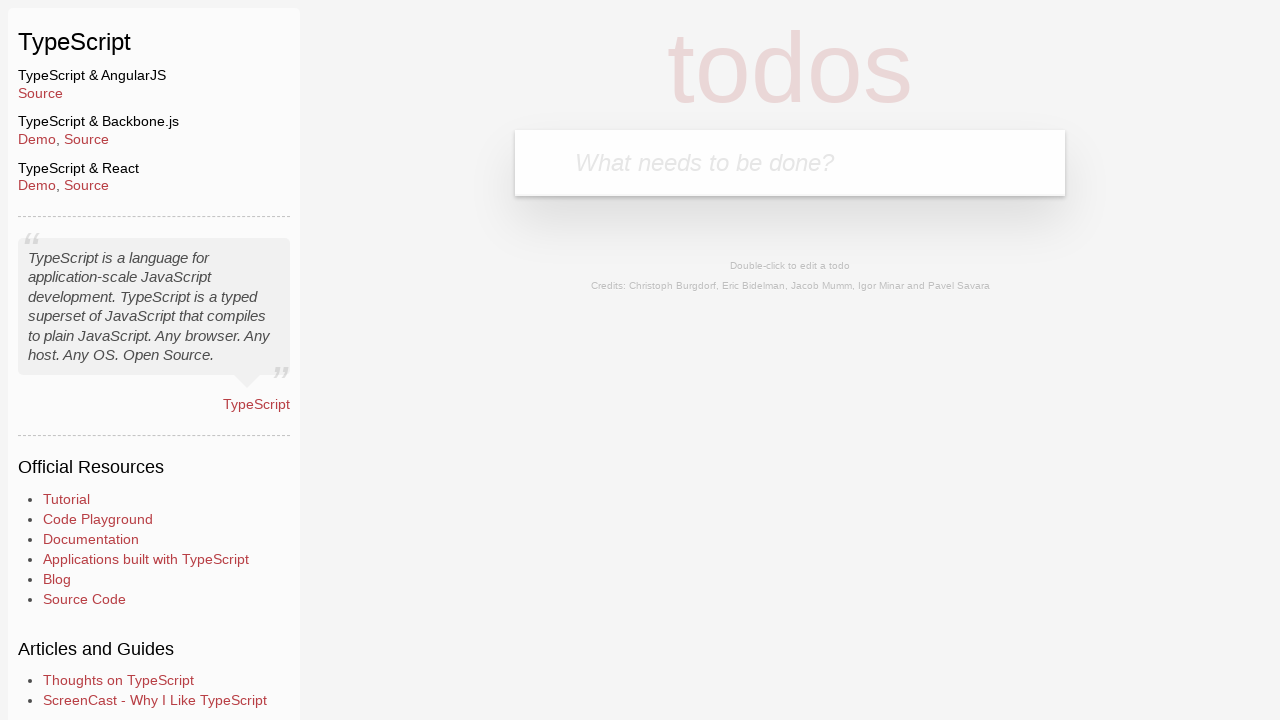

Filled new todo input field with 'Lorem' on input.new-todo
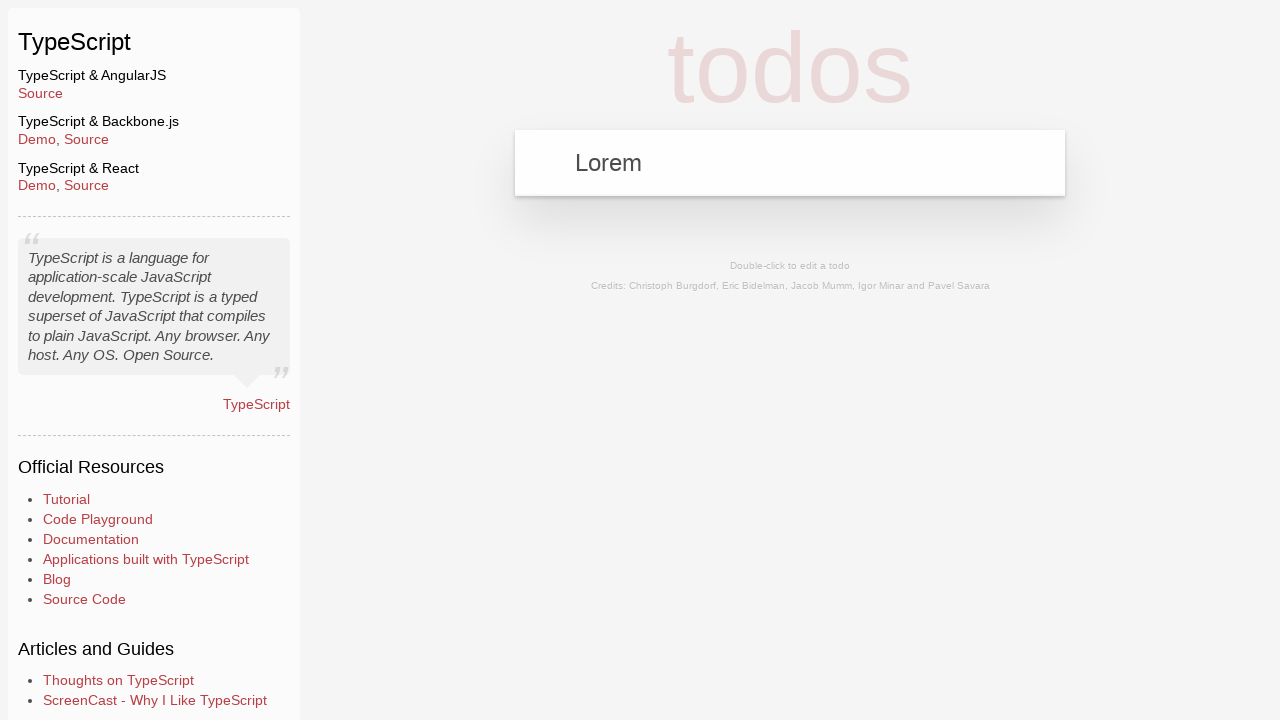

Pressed Enter to add the todo item on input.new-todo
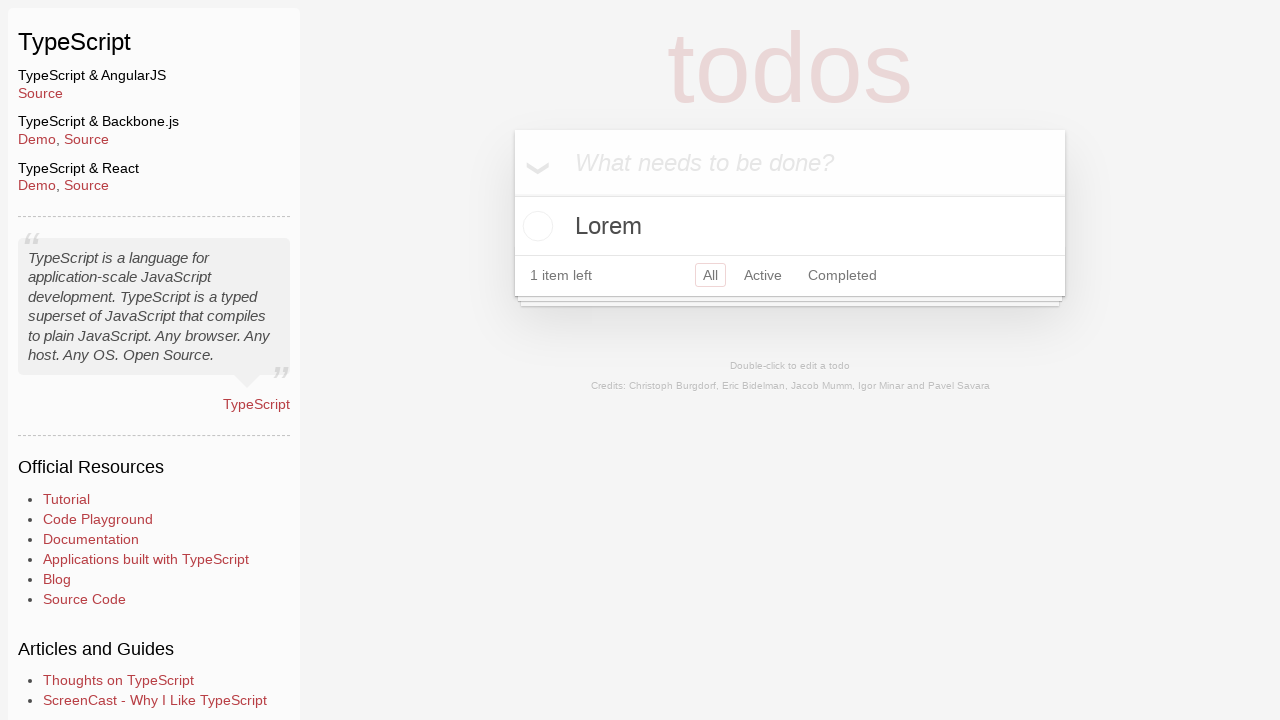

Hovered over the 'Lorem' todo item at (790, 226) on li:has-text('Lorem')
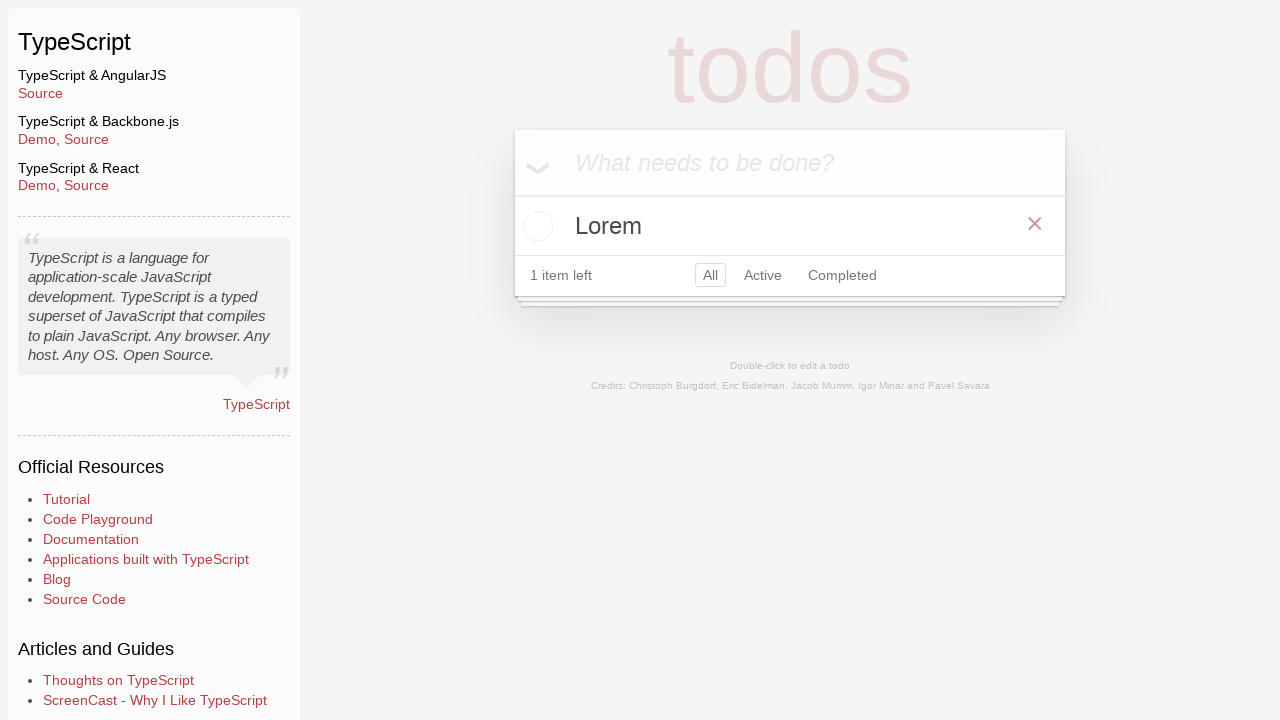

Verified that the remove/destroy button is visible on hover
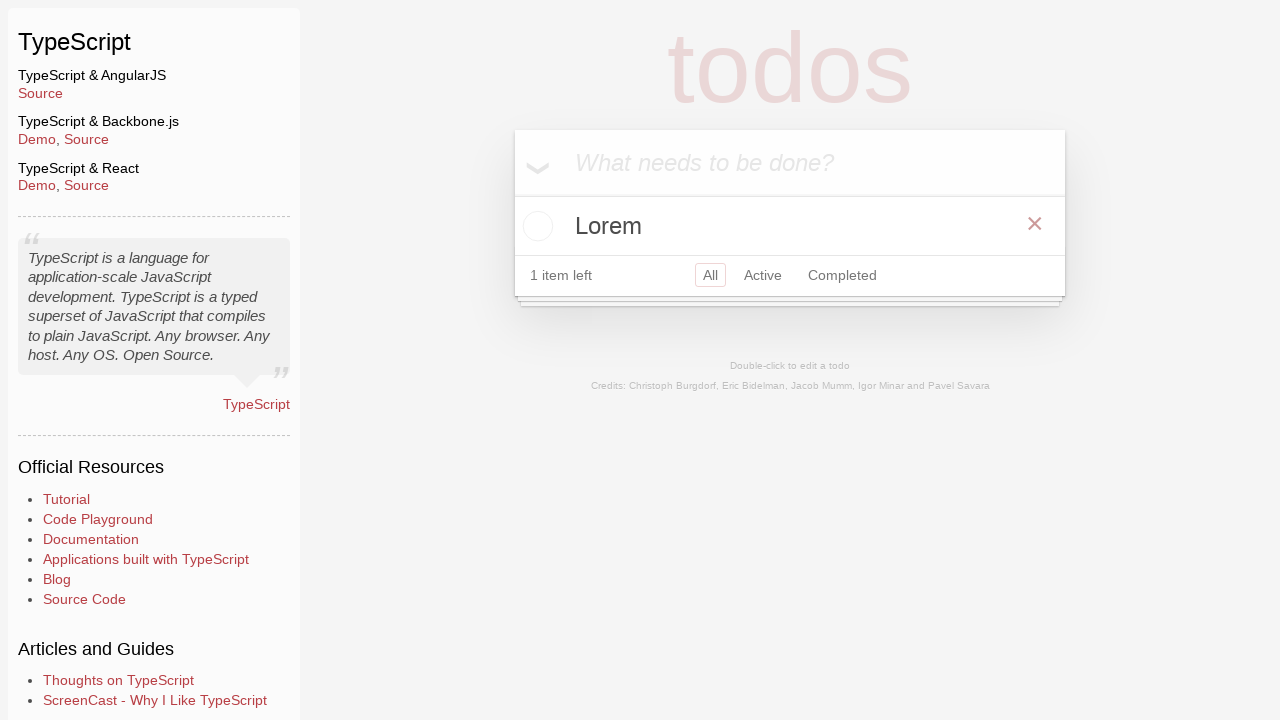

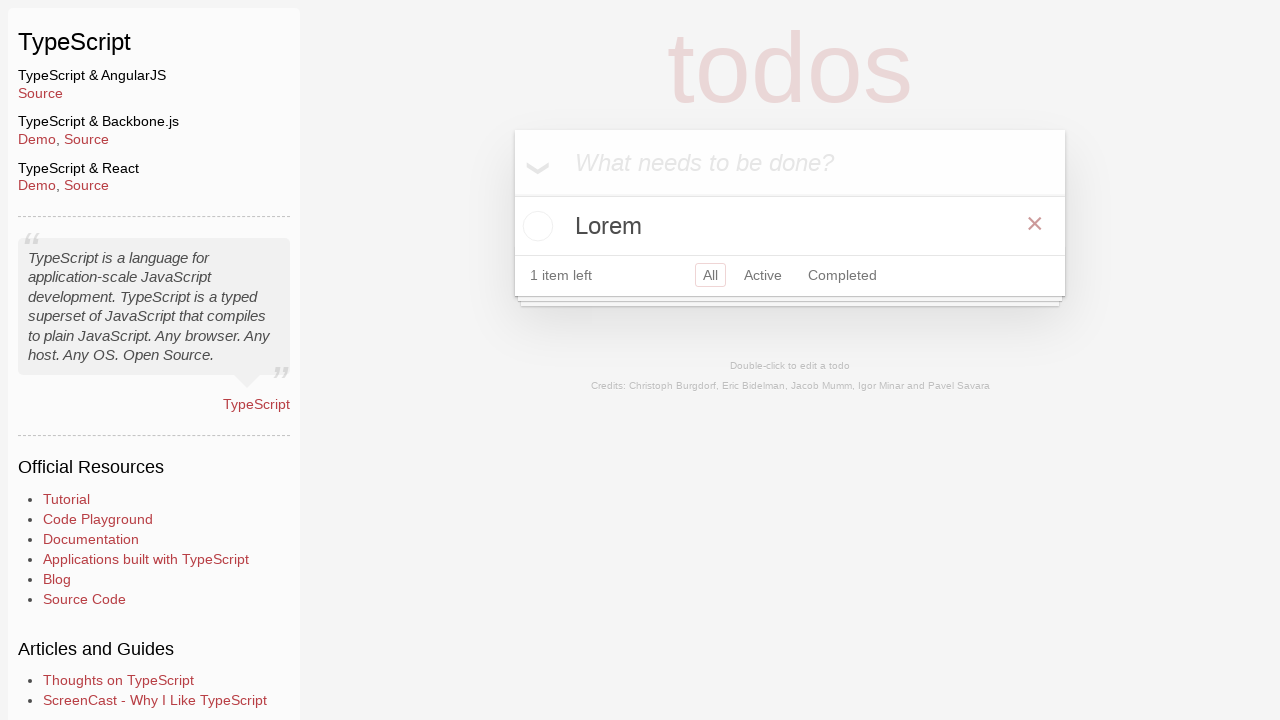